Tests the add and delete star functionality by clicking the add button 10 times to add stars, then clicking the delete button 5 times to remove stars, and verifying the correct number of stars remain.

Starting URL: https://claruswaysda.github.io/addDeleteStar.html

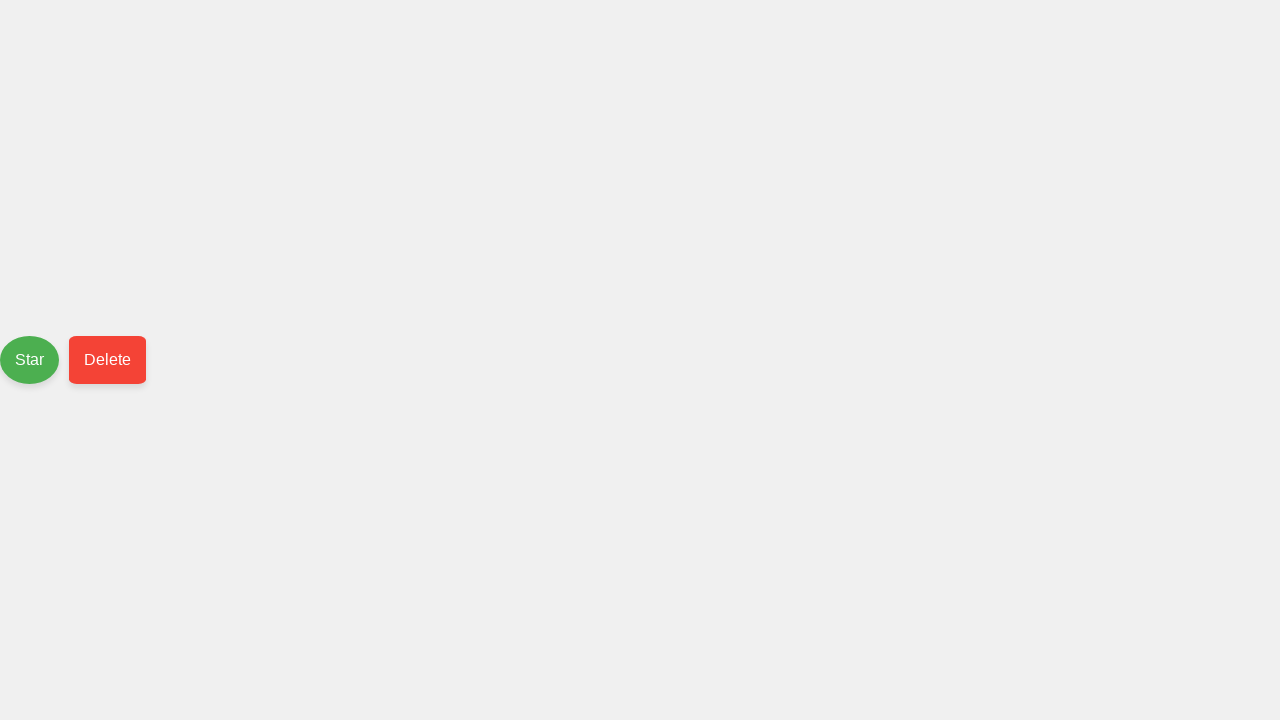

Clicked add button to add star 1 at (30, 360) on #push-button
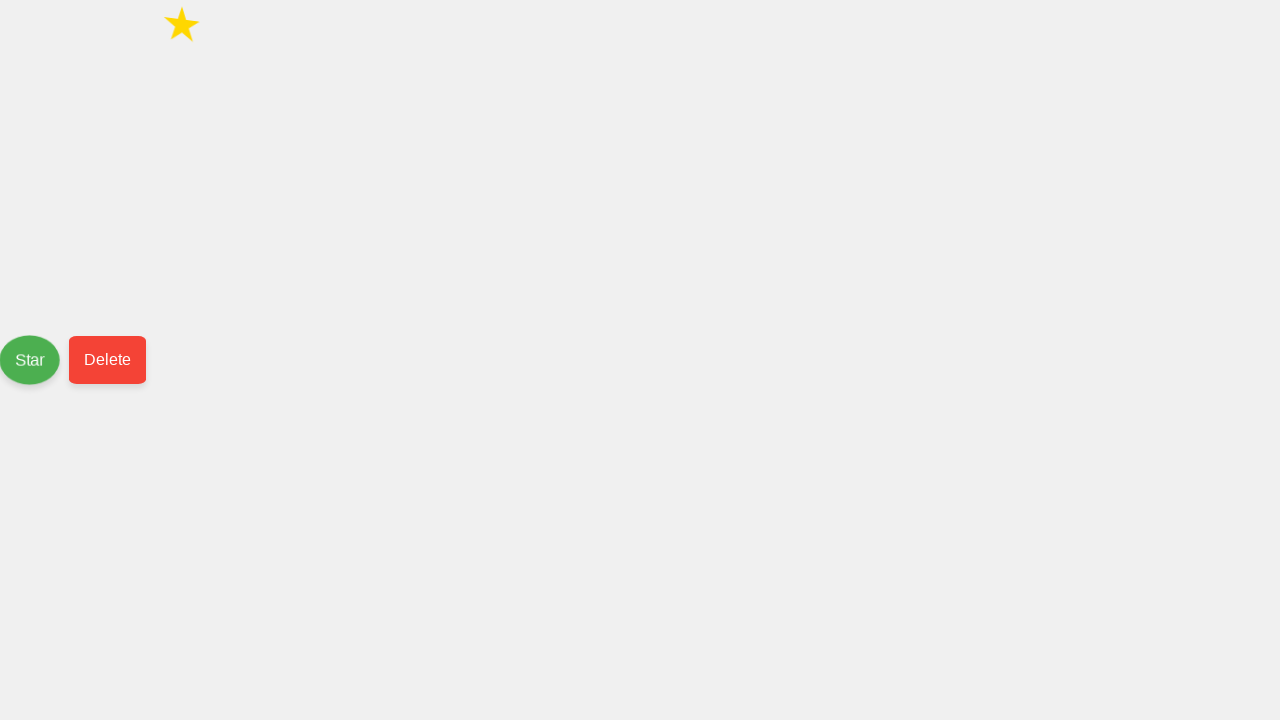

Clicked add button to add star 2 at (31, 360) on #push-button
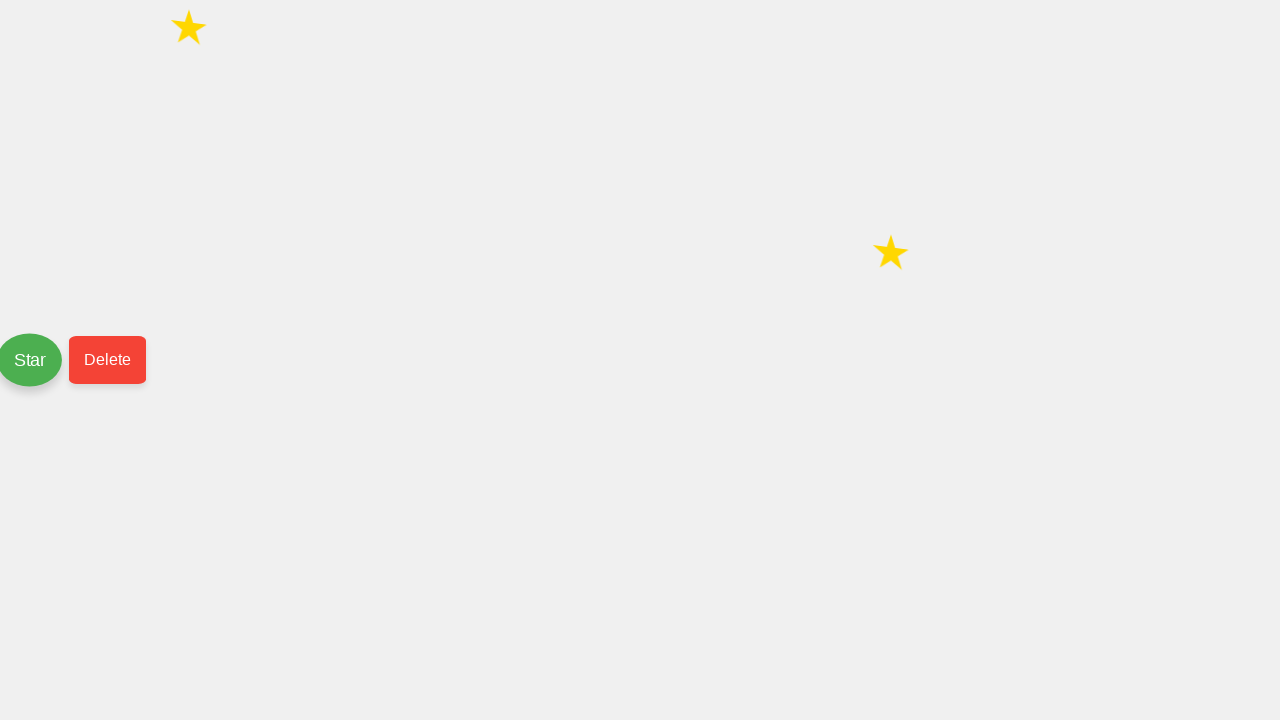

Clicked add button to add star 3 at (31, 360) on #push-button
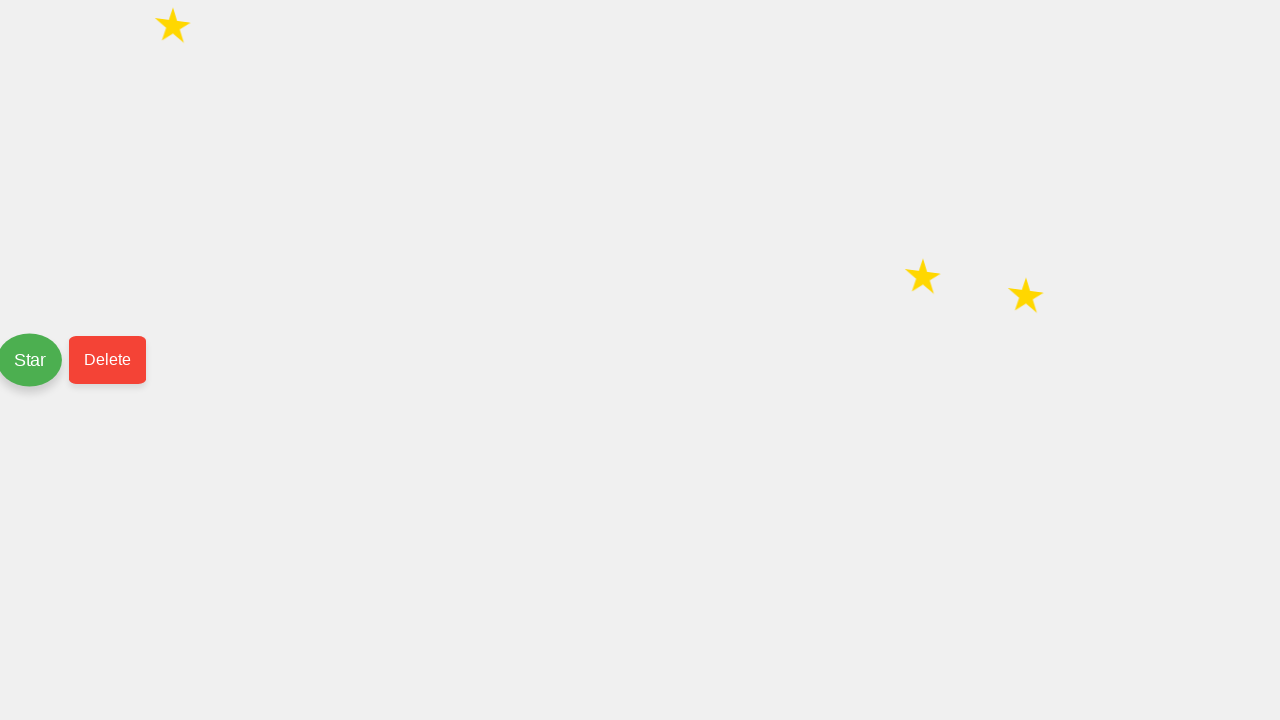

Clicked add button to add star 4 at (31, 360) on #push-button
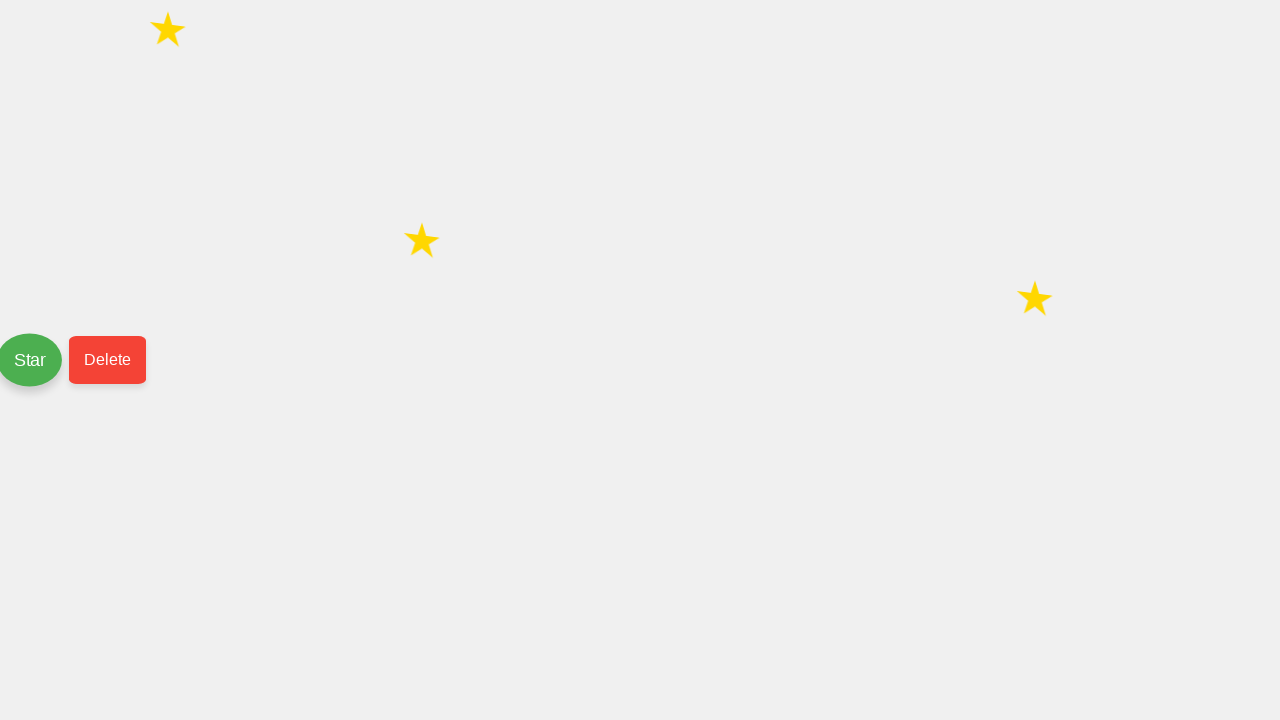

Clicked add button to add star 5 at (31, 360) on #push-button
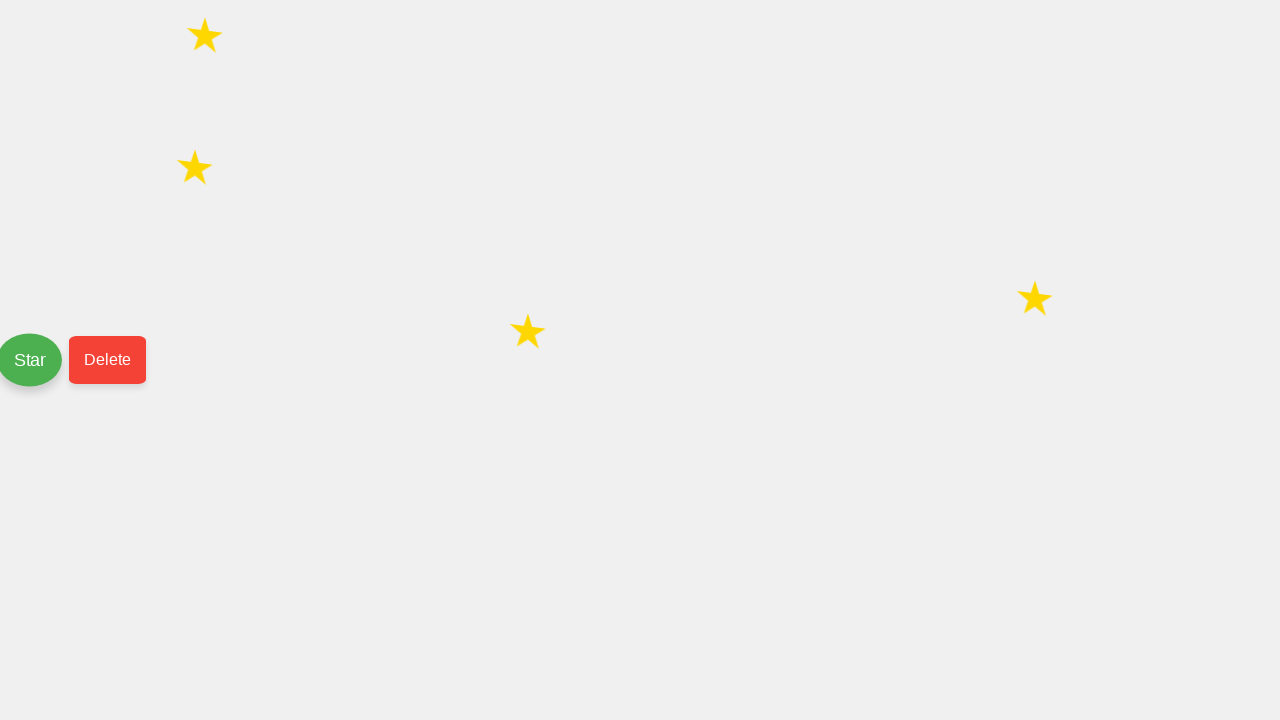

Clicked add button to add star 6 at (31, 360) on #push-button
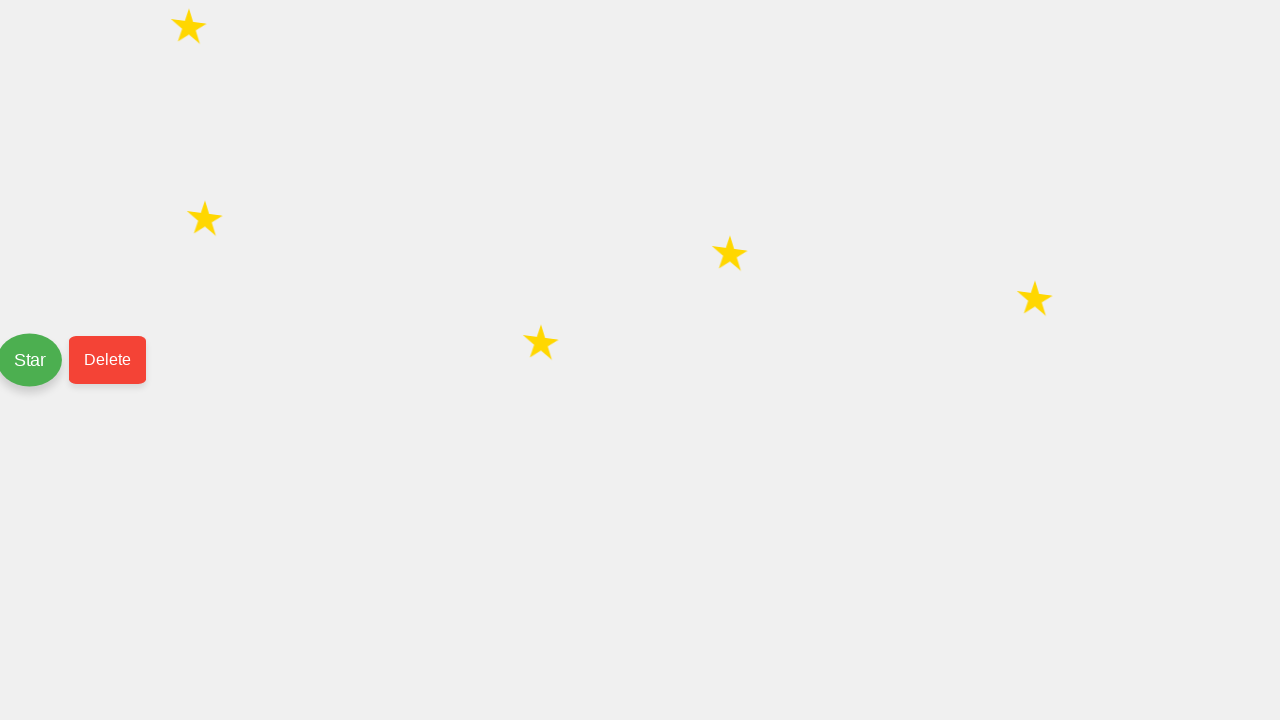

Clicked add button to add star 7 at (31, 360) on #push-button
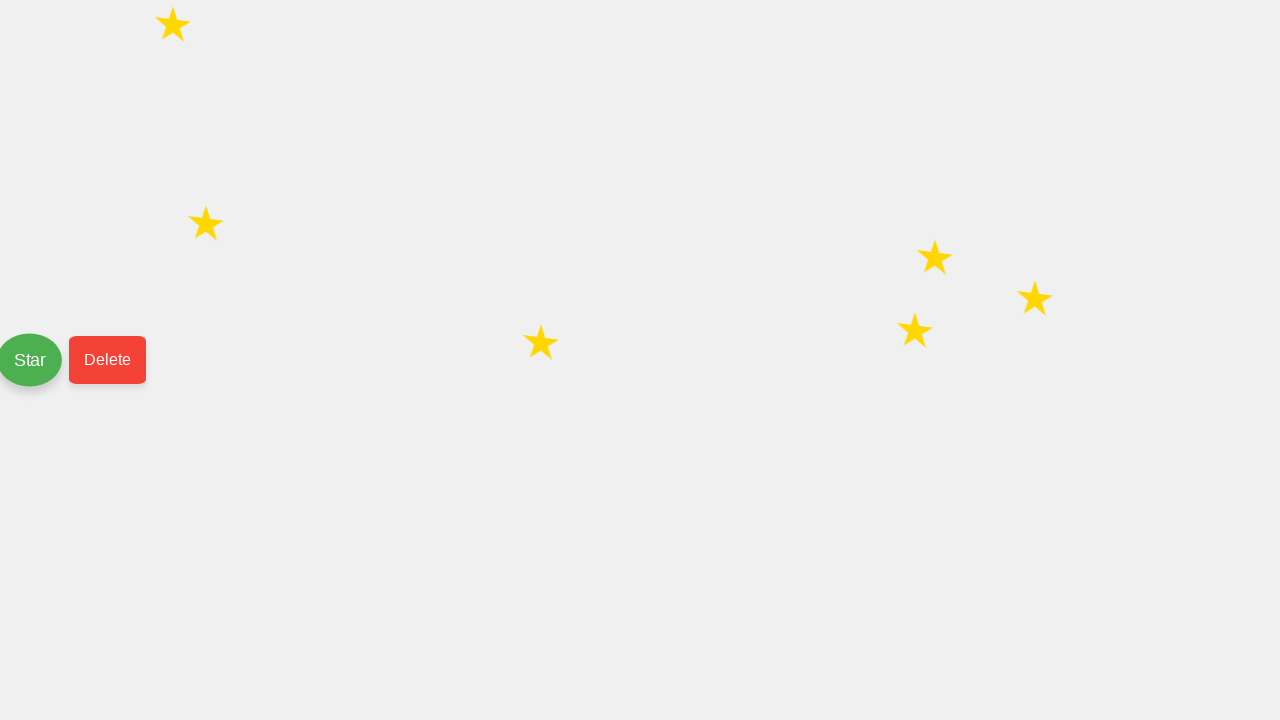

Clicked add button to add star 8 at (31, 360) on #push-button
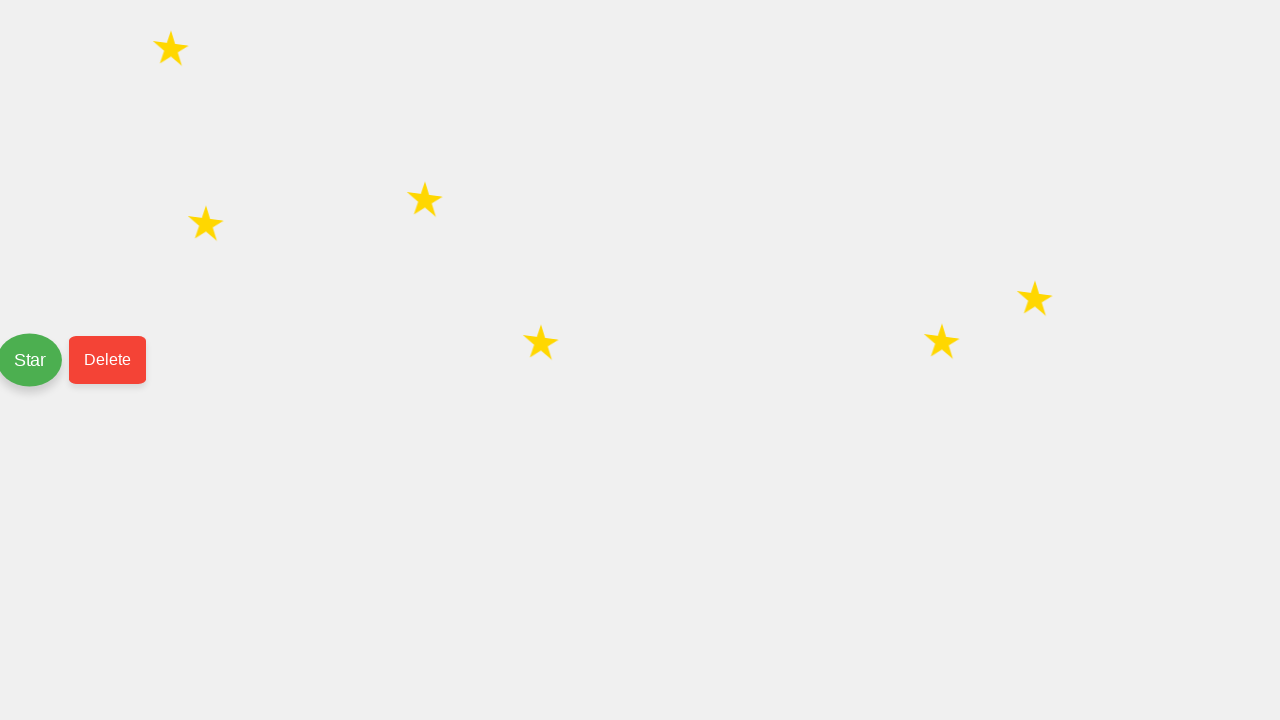

Clicked add button to add star 9 at (31, 360) on #push-button
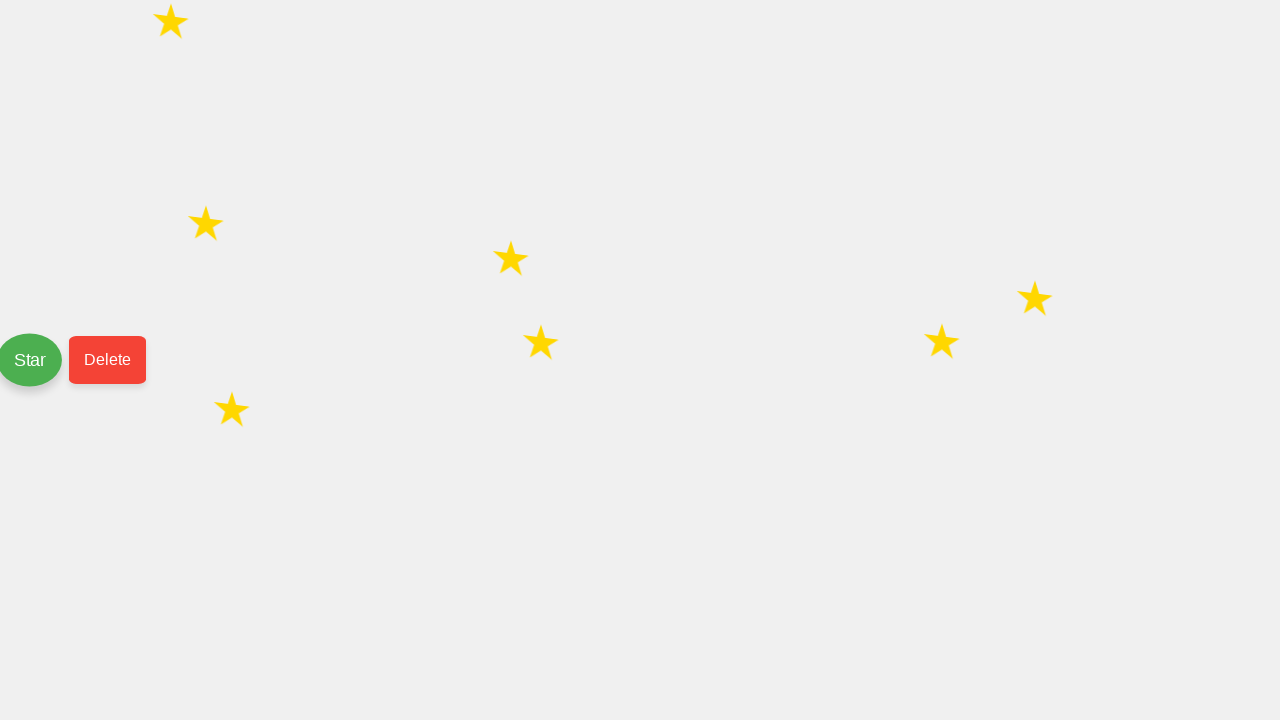

Clicked add button to add star 10 at (31, 360) on #push-button
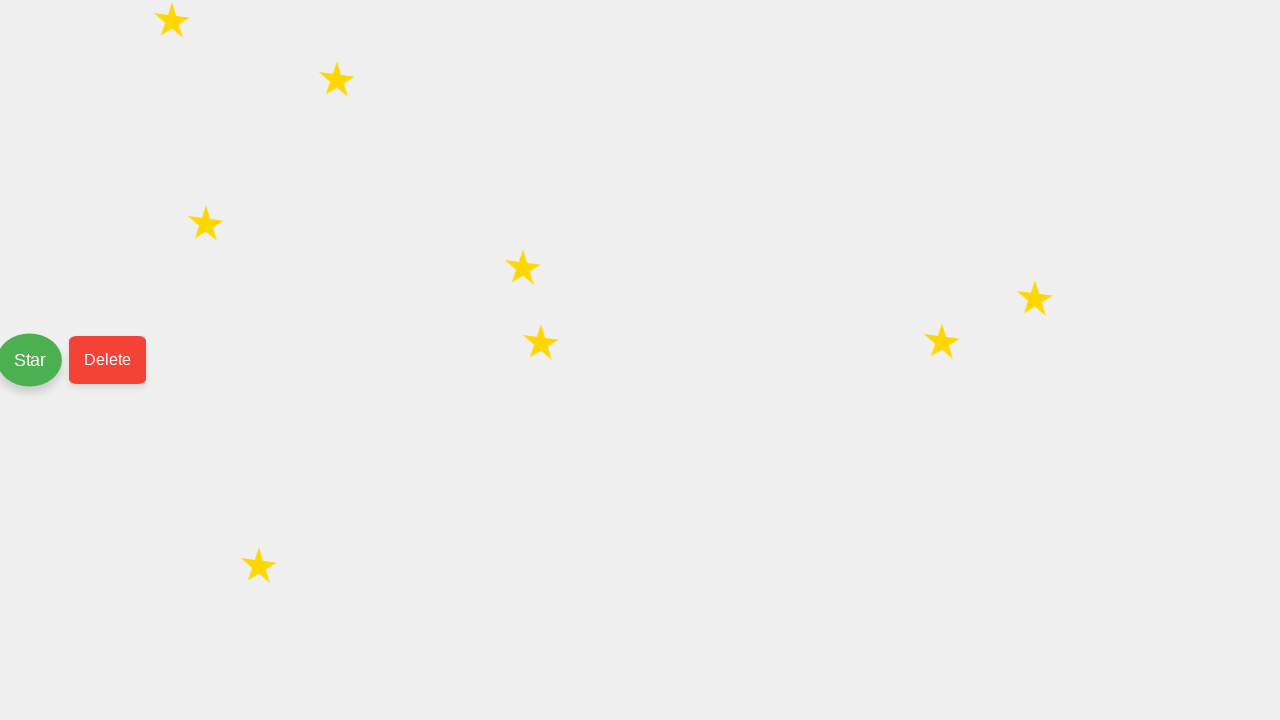

Clicked delete button to remove star 1 at (108, 360) on #delete-button
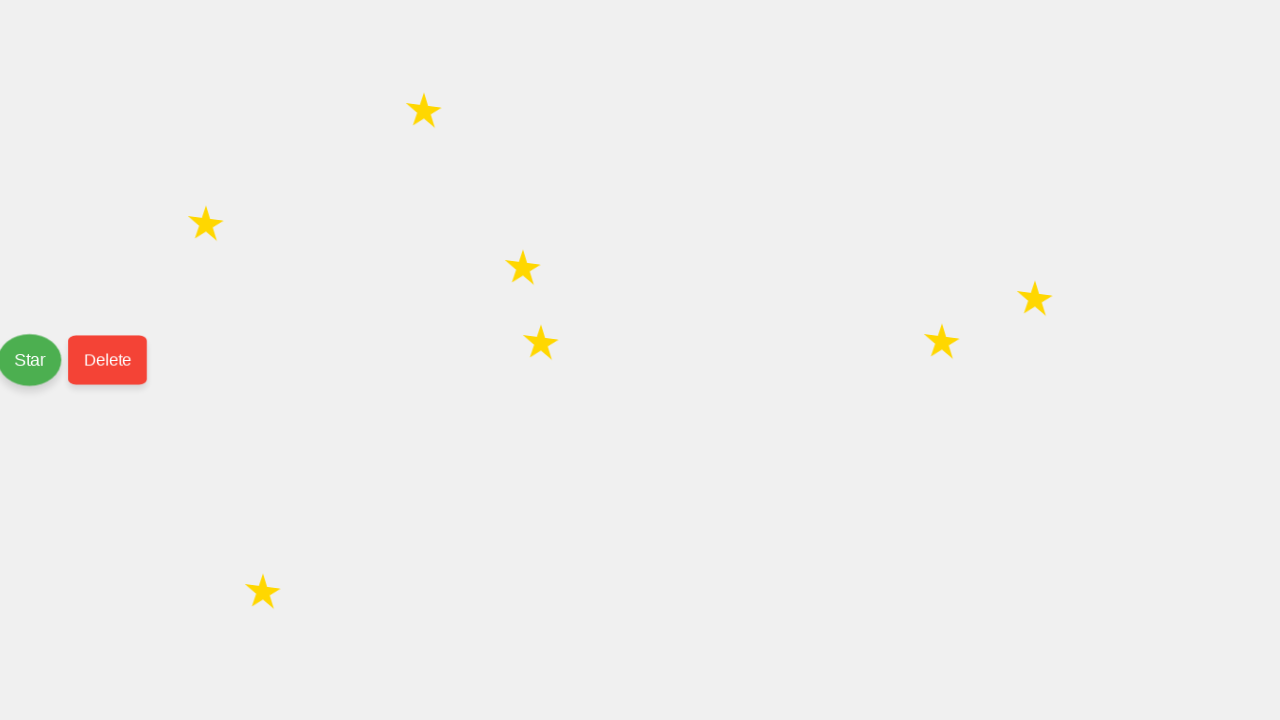

Clicked delete button to remove star 2 at (108, 360) on #delete-button
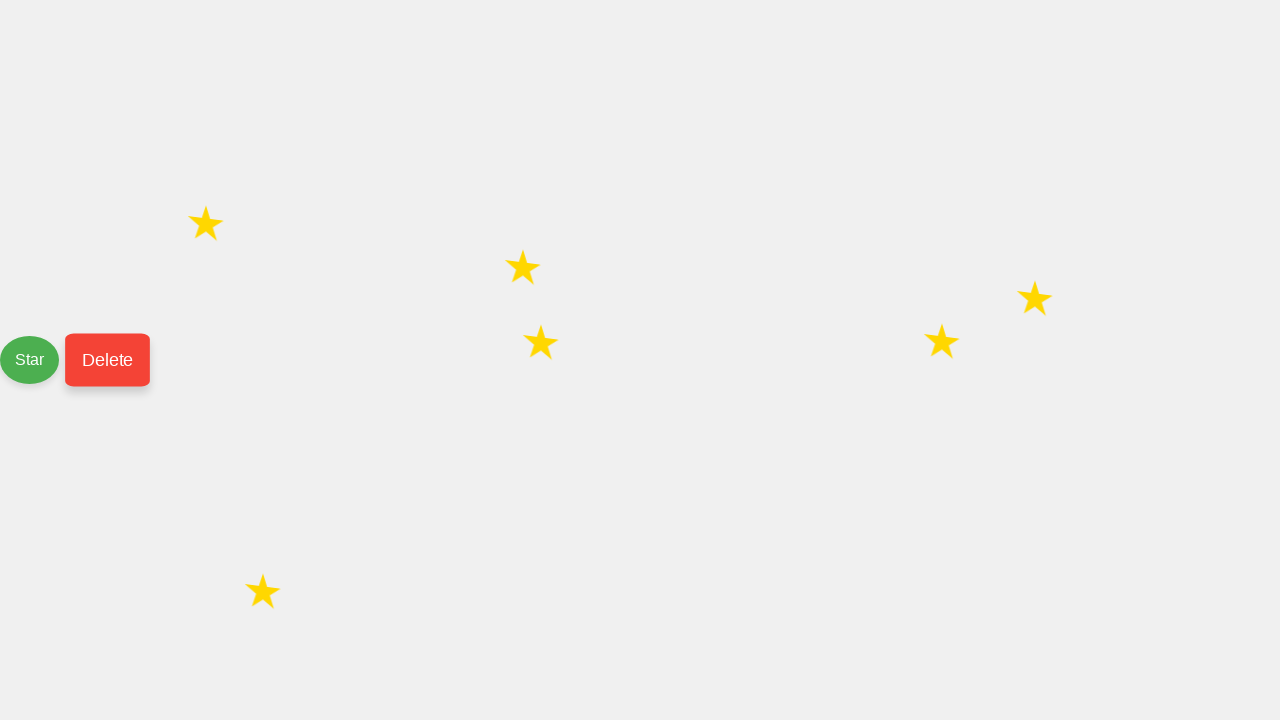

Clicked delete button to remove star 3 at (108, 360) on #delete-button
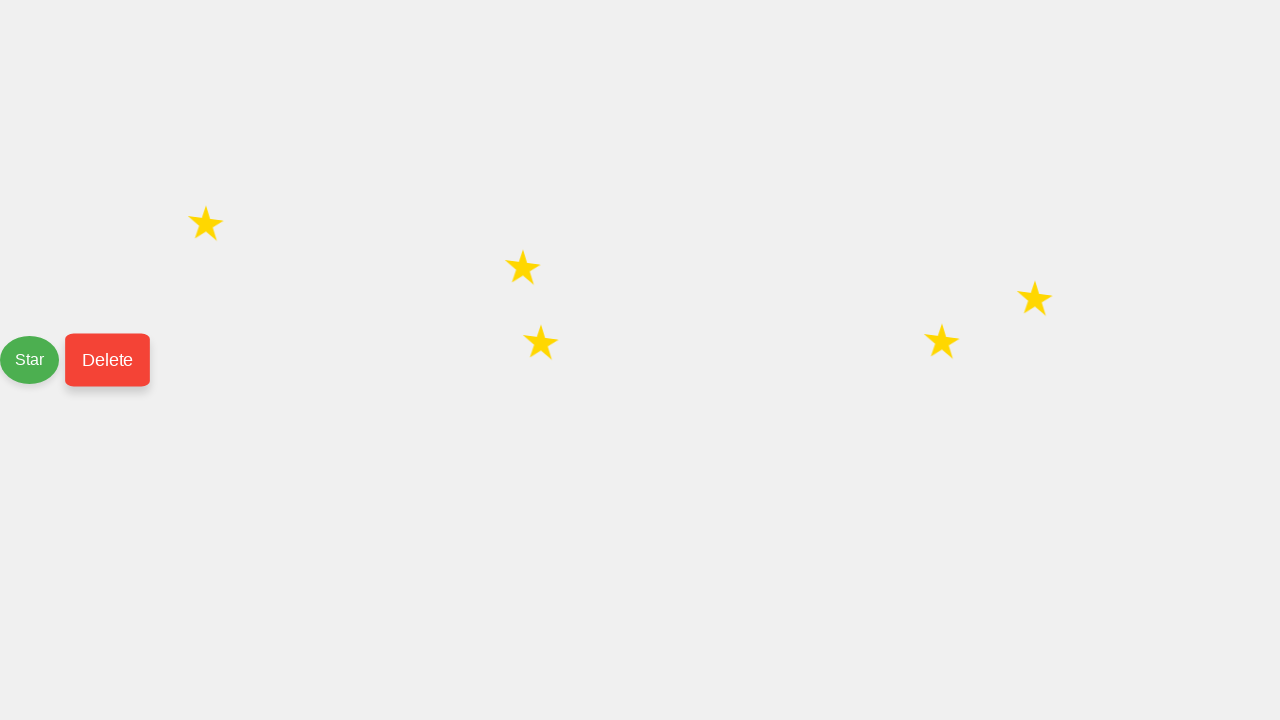

Clicked delete button to remove star 4 at (108, 360) on #delete-button
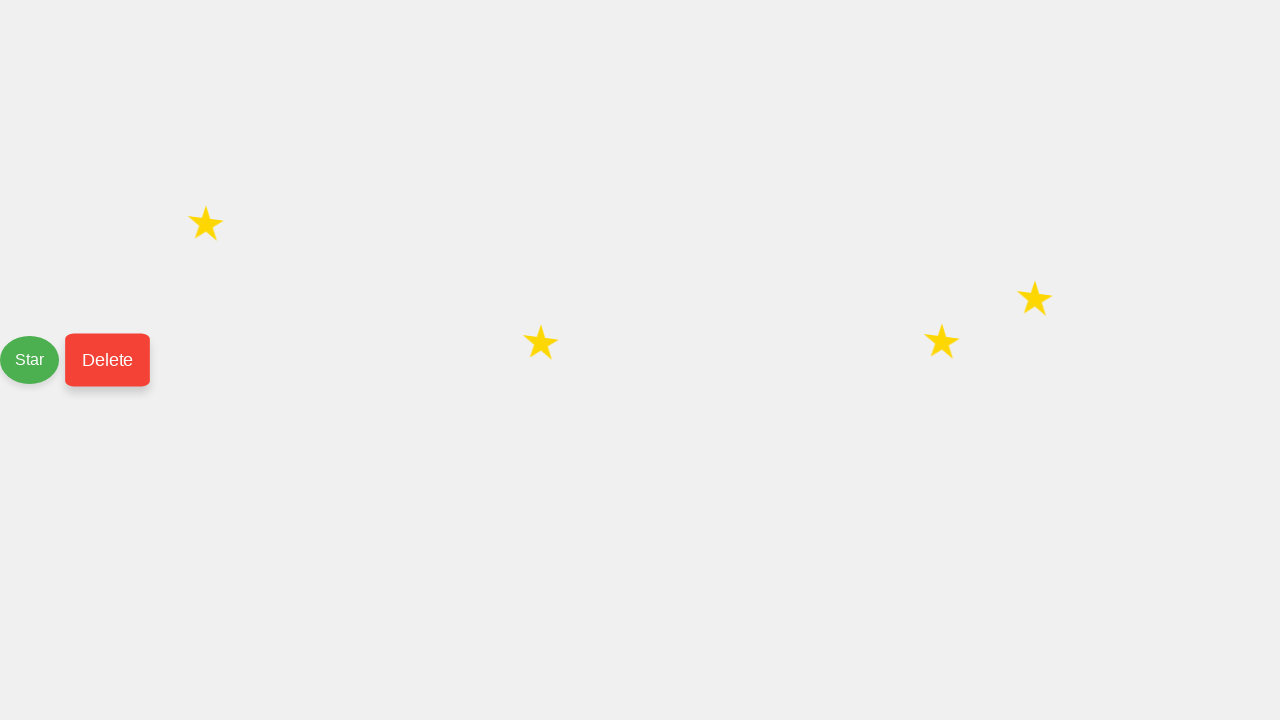

Clicked delete button to remove star 5 at (108, 360) on #delete-button
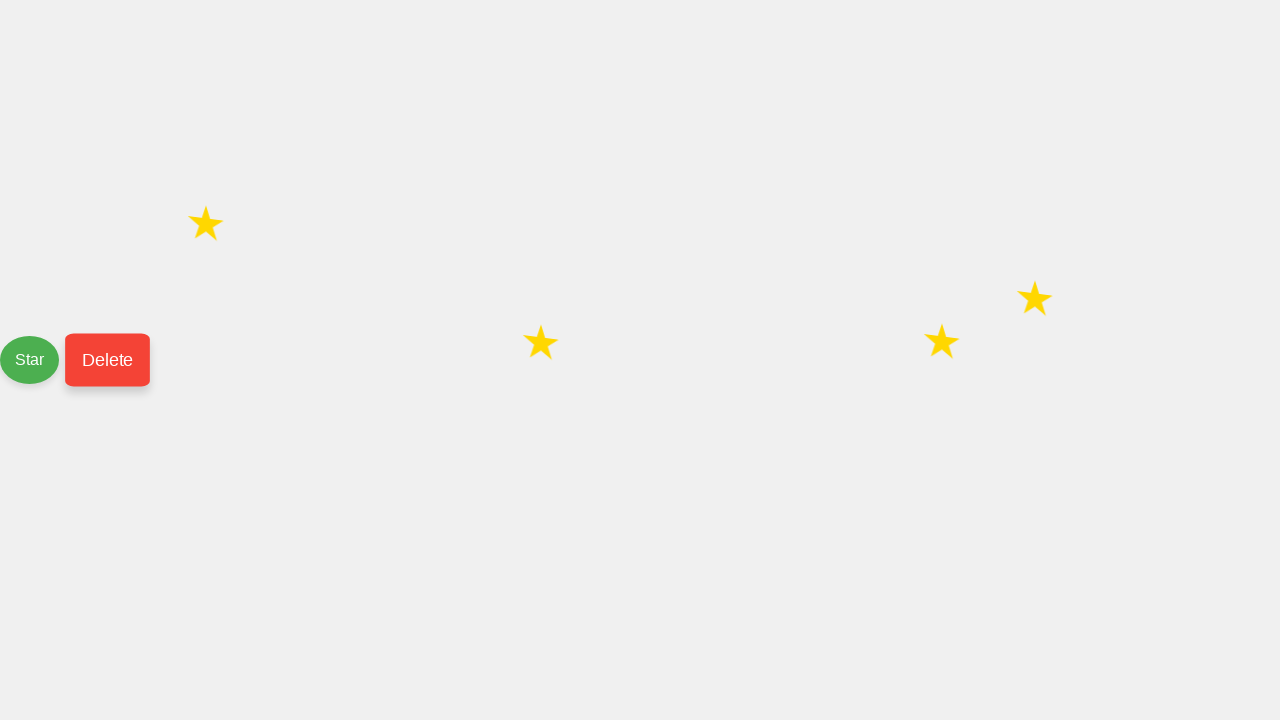

Counted remaining stars: 5
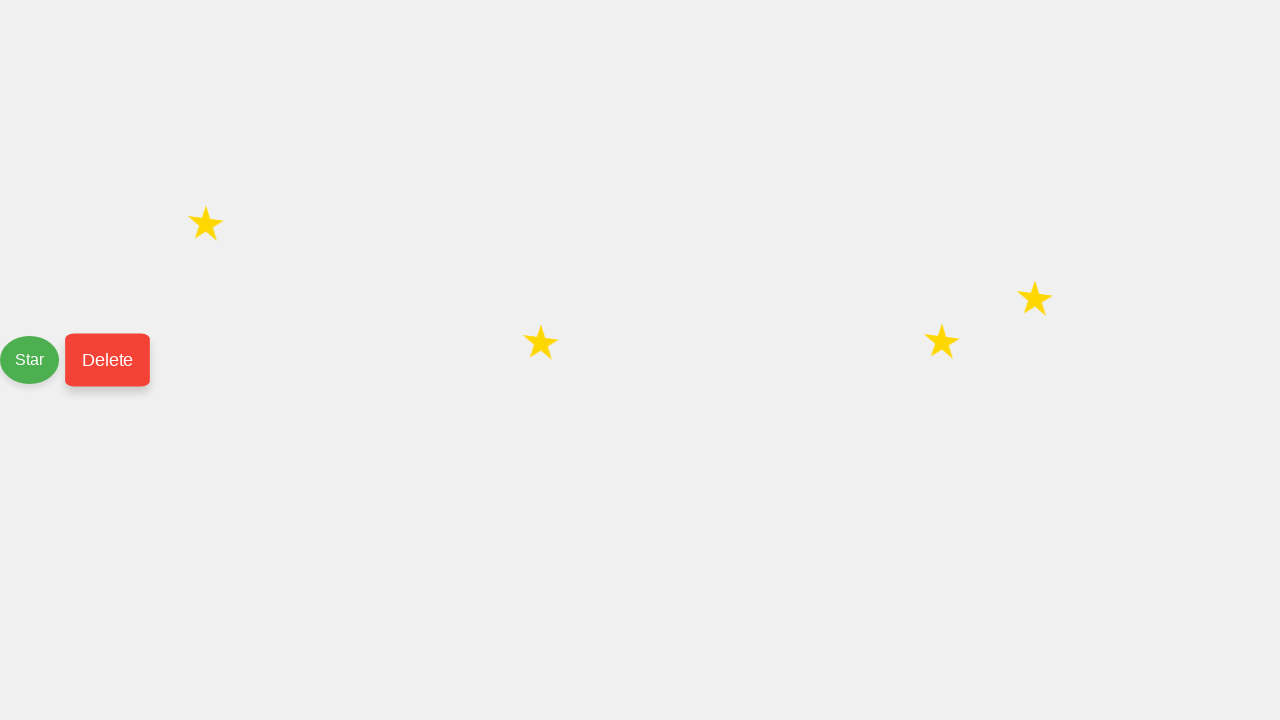

Verified that 5 stars remain (expected 5)
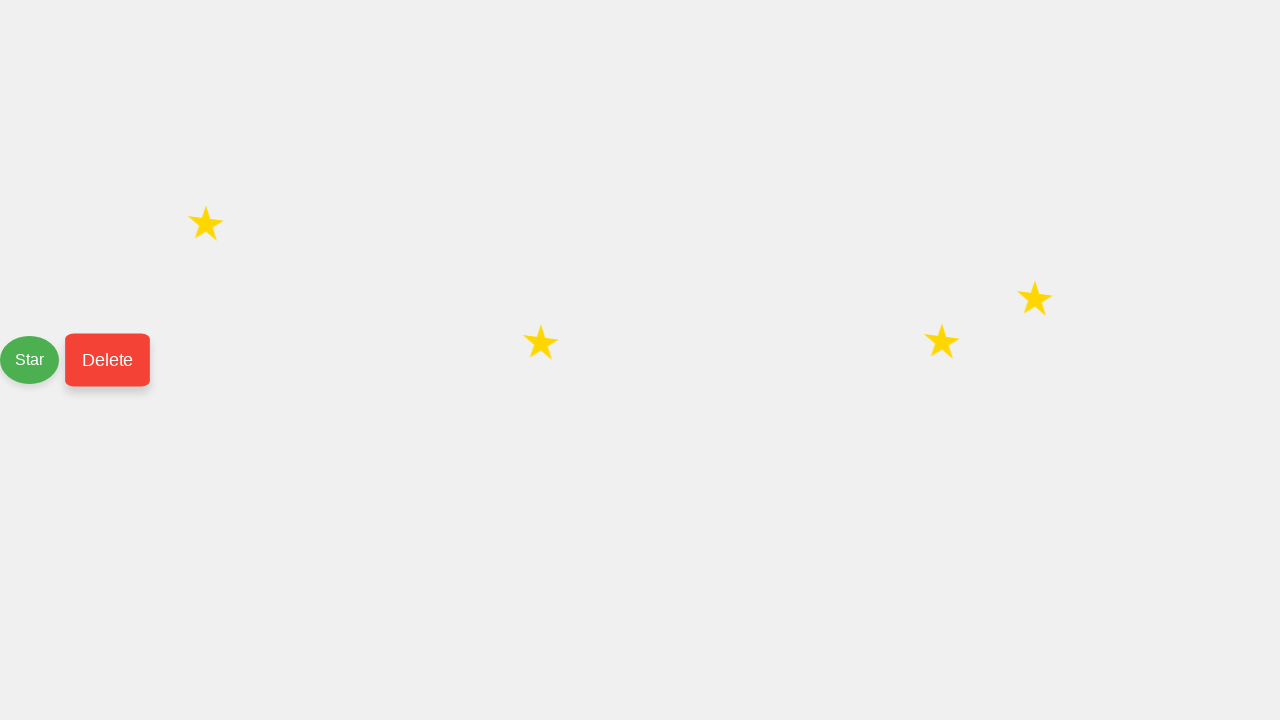

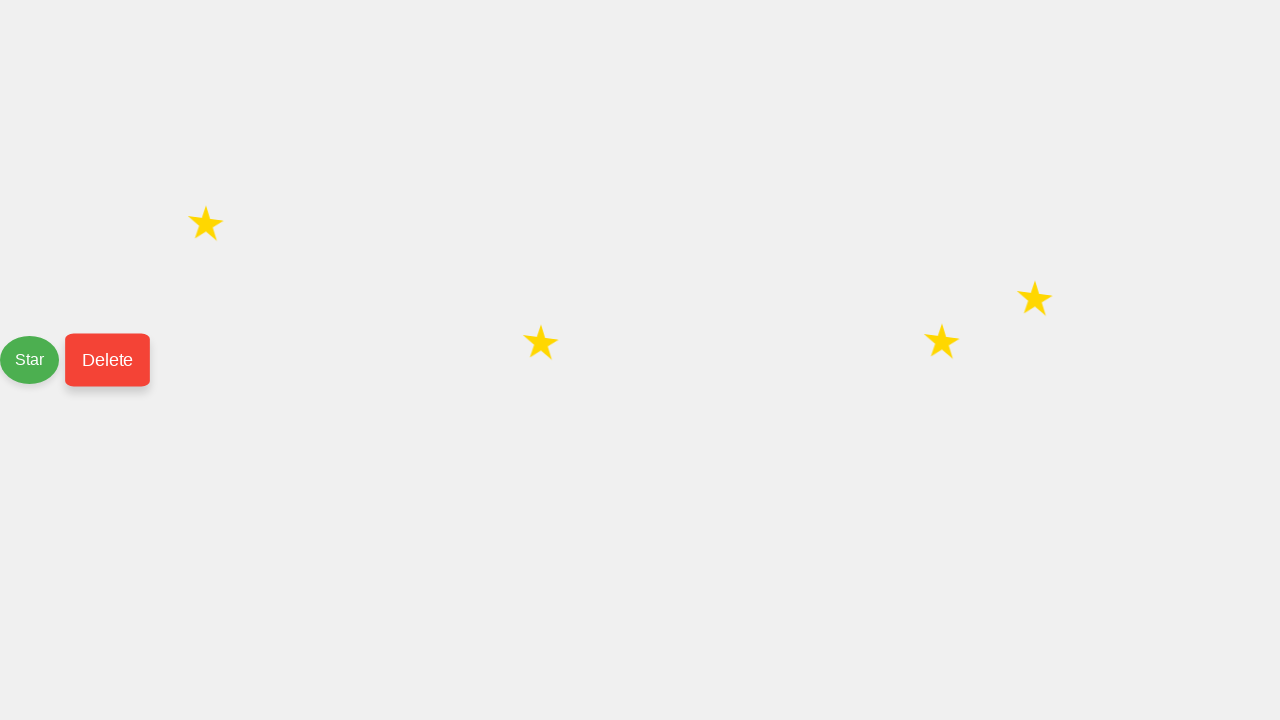